Navigates to NSE India IPO page and verifies that the upcoming issues table is displayed with data

Starting URL: https://www.nseindia.com/market-data/all-upcoming-issues-ipo

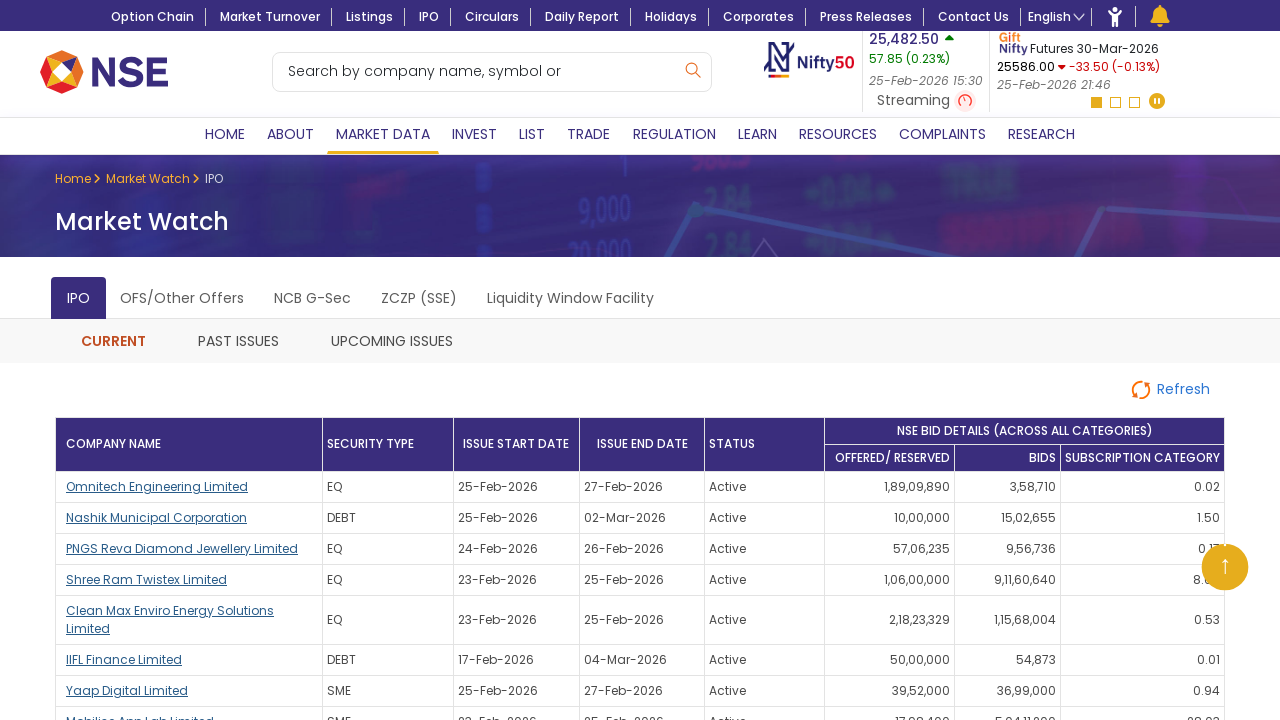

Waited for IPO table to become visible
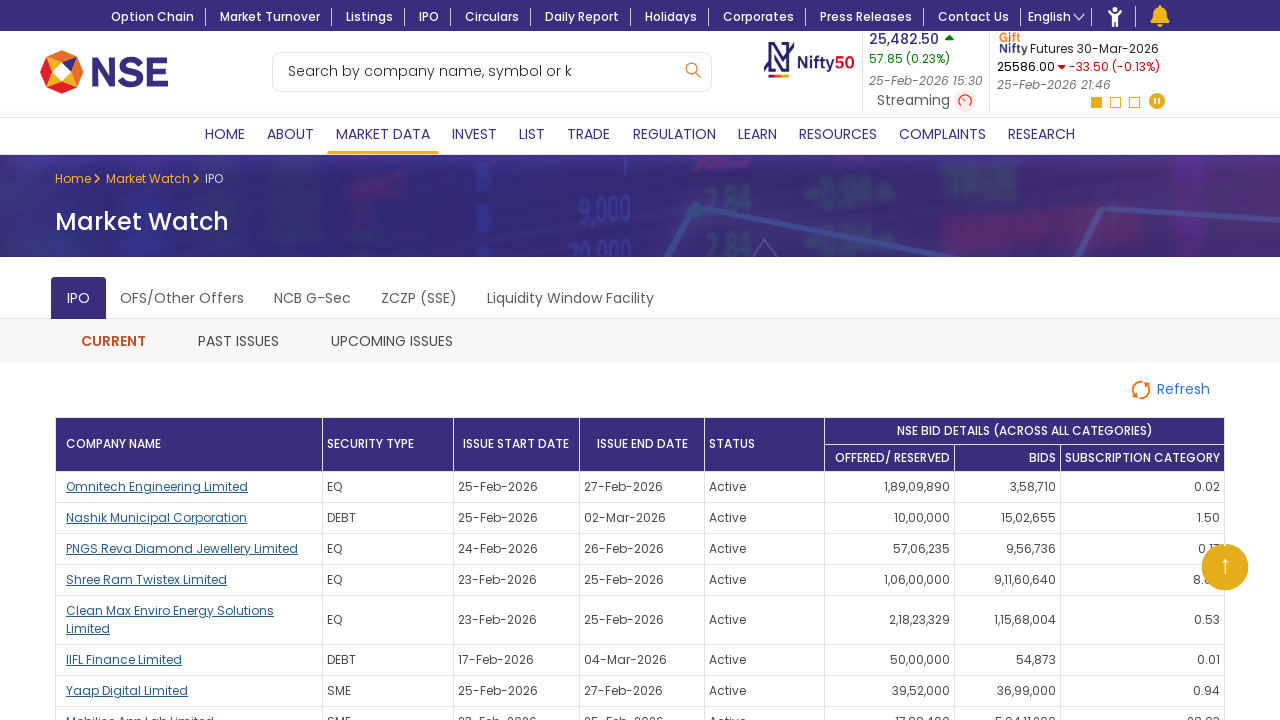

Retrieved all table header cells
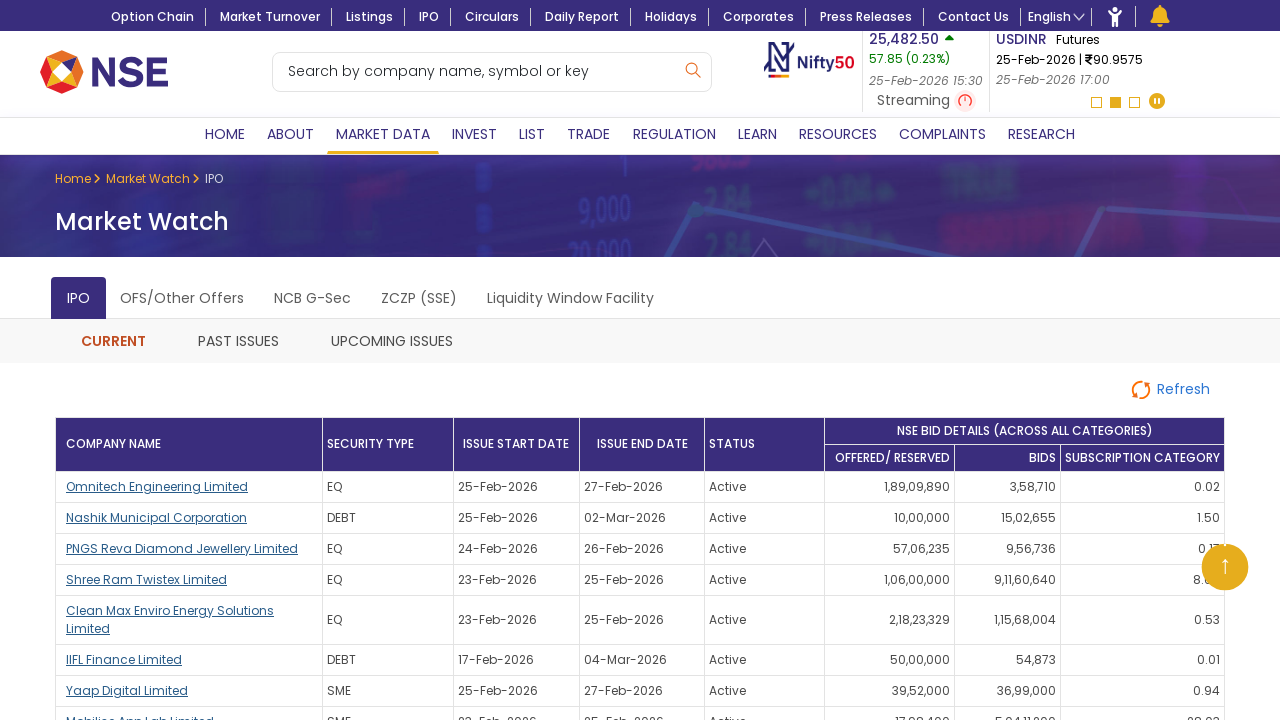

Verified that table headers are present (found 9 headers)
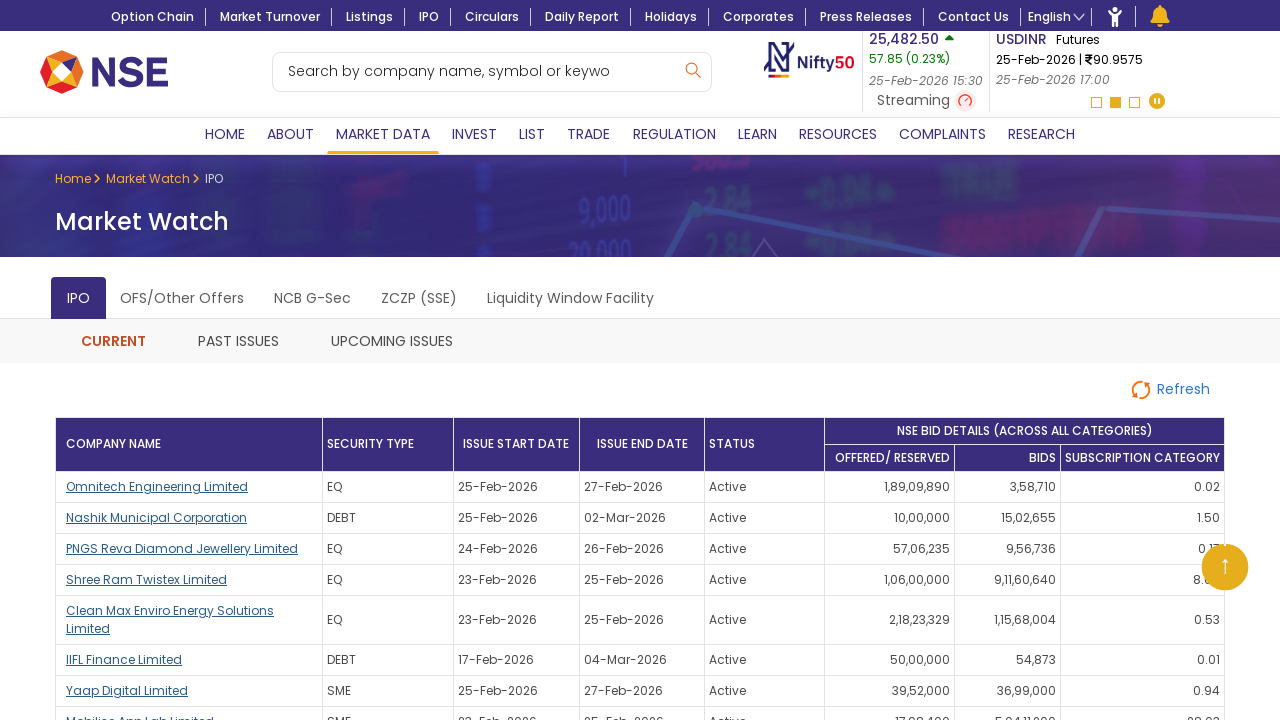

Retrieved all table body rows
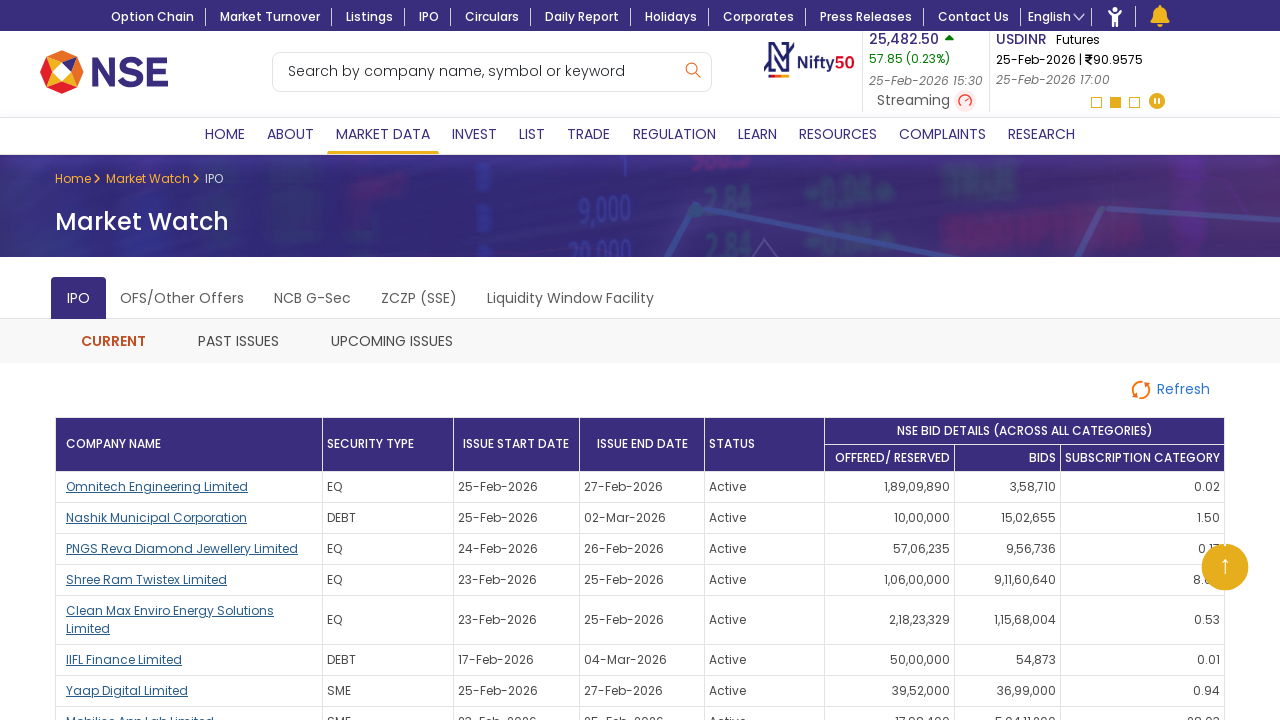

Verified that table contains data rows (found 8 rows)
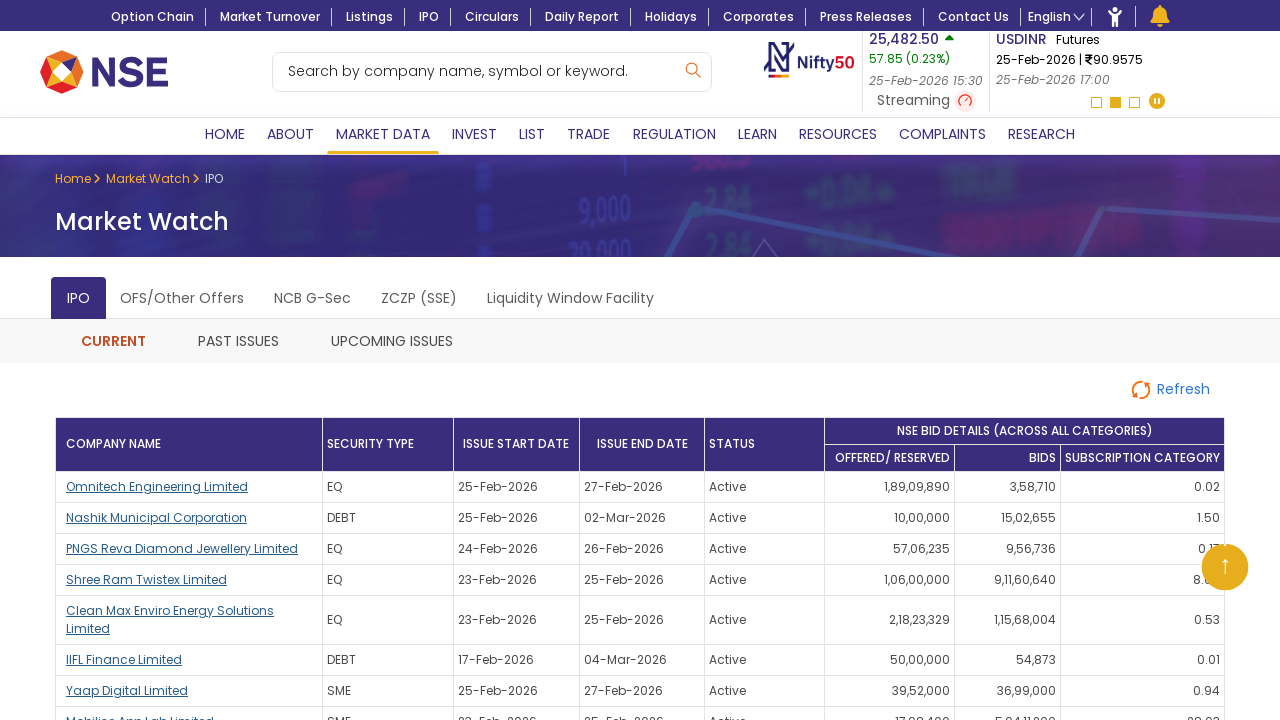

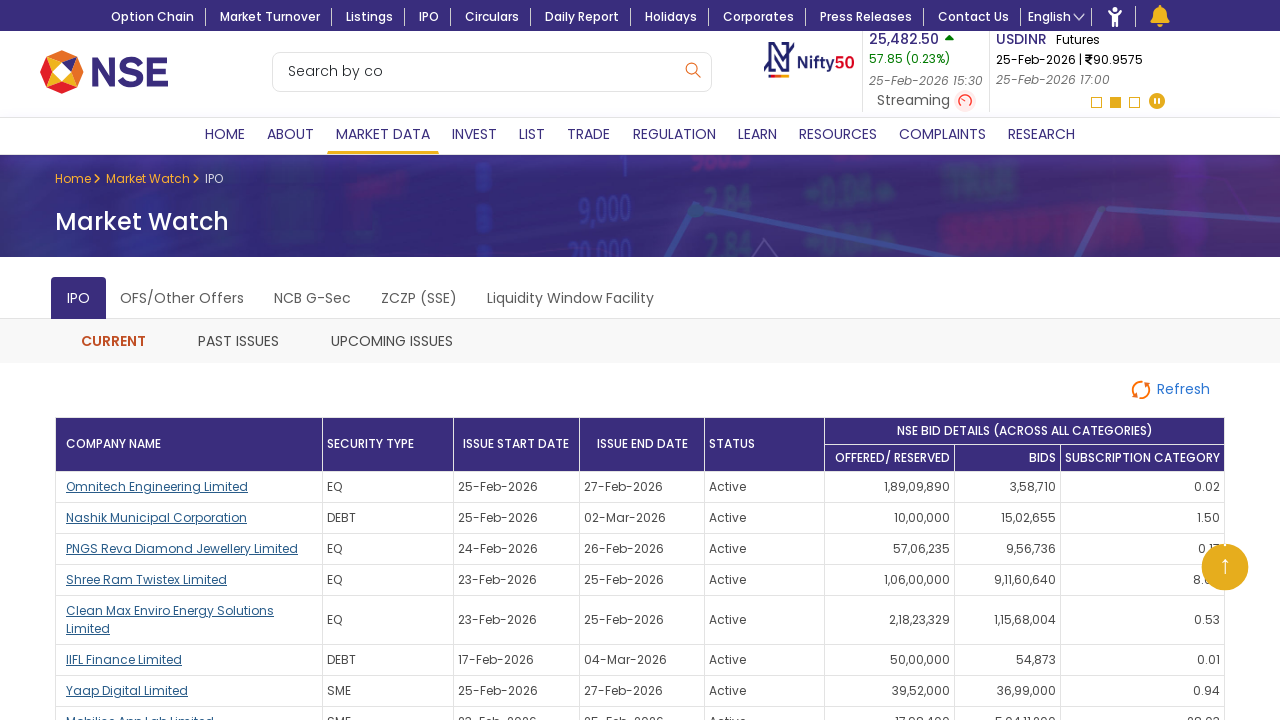